Tests a registration form by filling out username, email, password fields, clearing and re-entering the username, and selecting radio button options on a practice testing website.

Starting URL: http://www.thetestingworld.com/testings

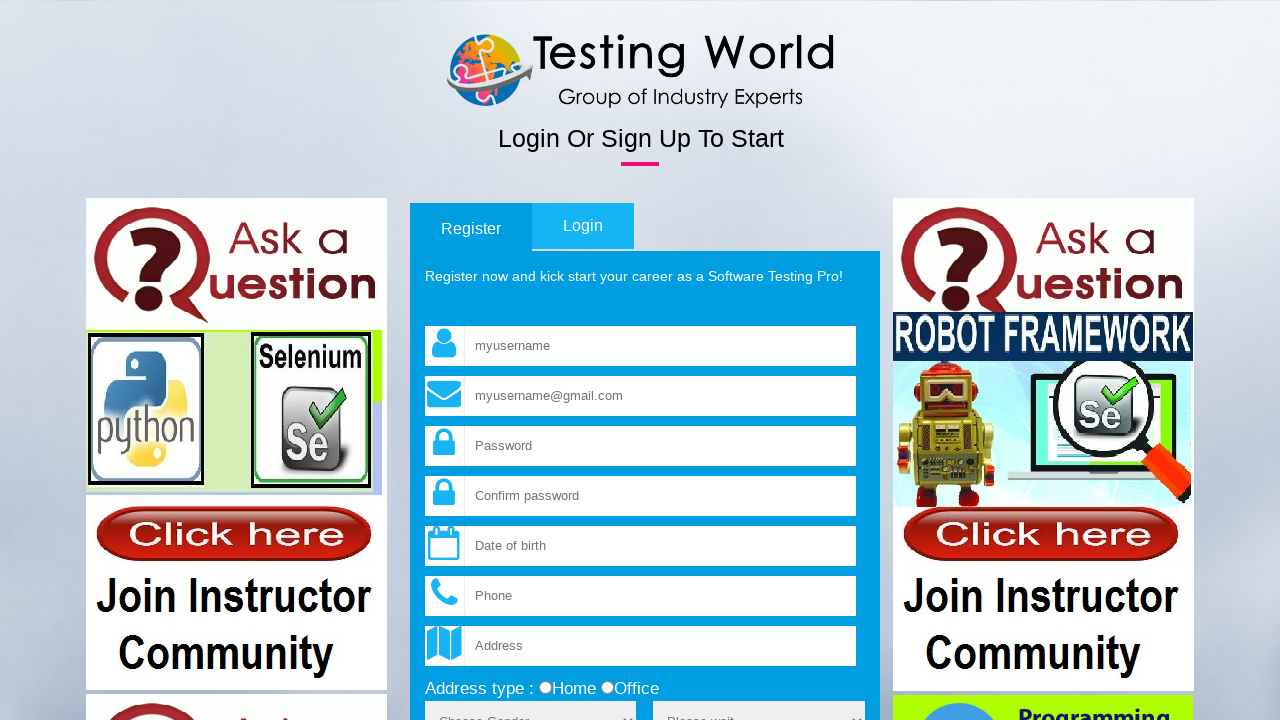

Filled username field with 'Hello' on input[name='fld_username']
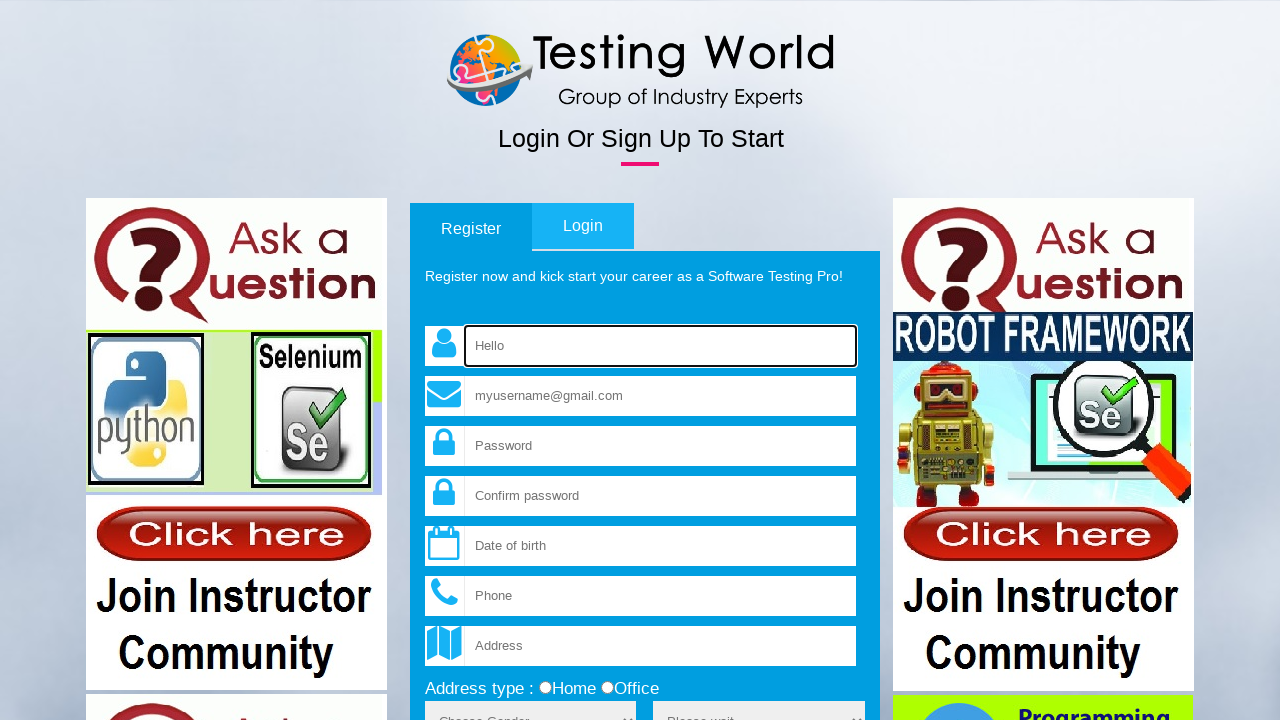

Filled email field with 'testuser2024@gmail.com' on input[name='fld_email']
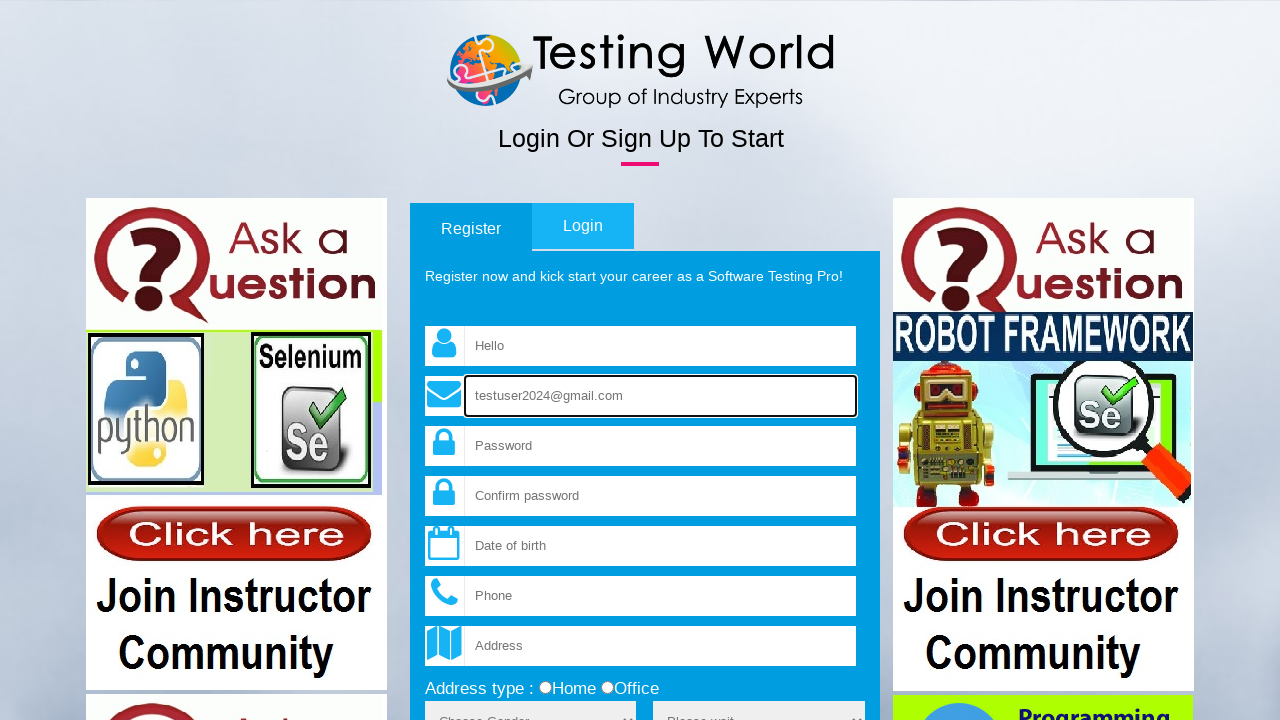

Filled password field with 'SecurePass123' on input[name='fld_password']
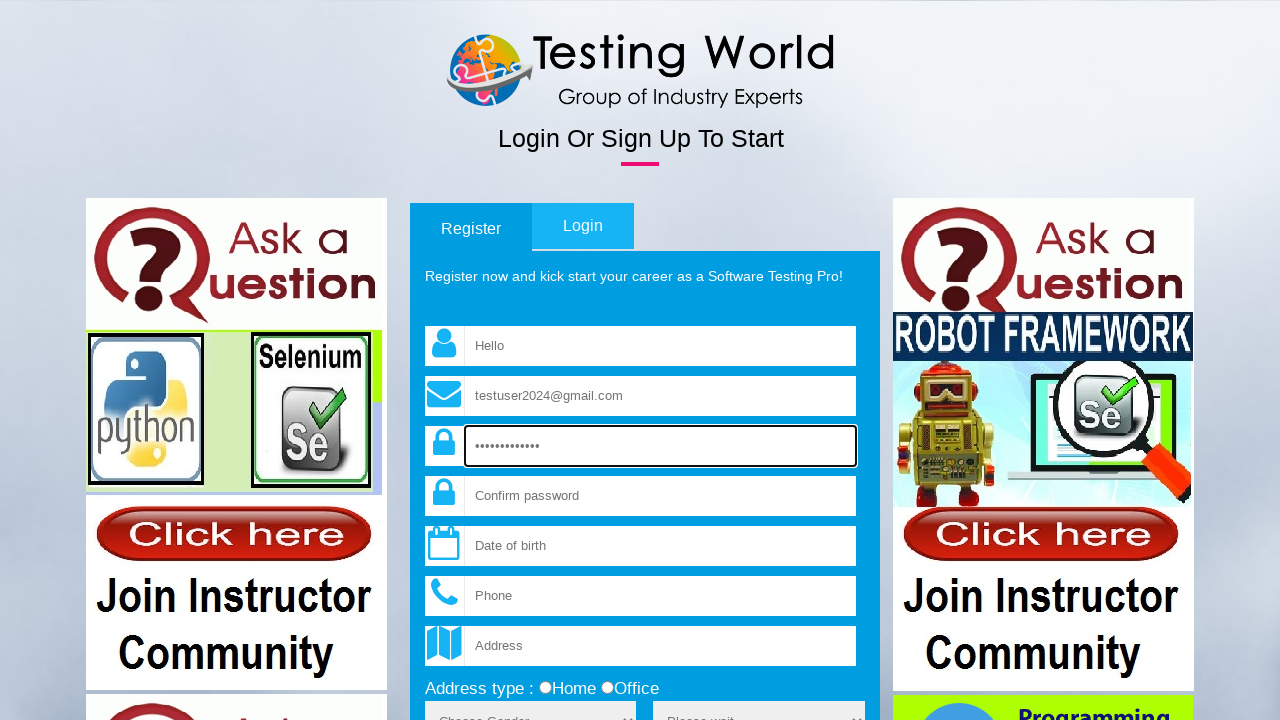

Filled confirm password field with 'SecurePass123' on input[name='fld_cpassword']
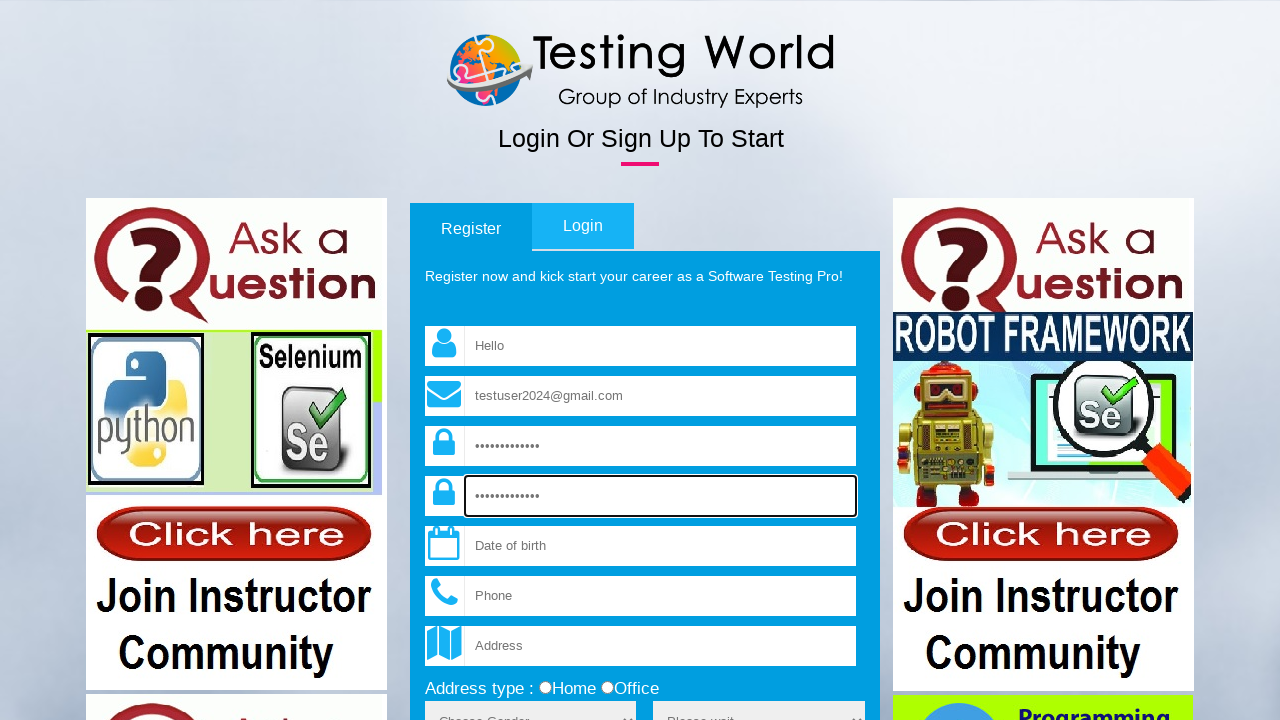

Cleared username field on input[name='fld_username']
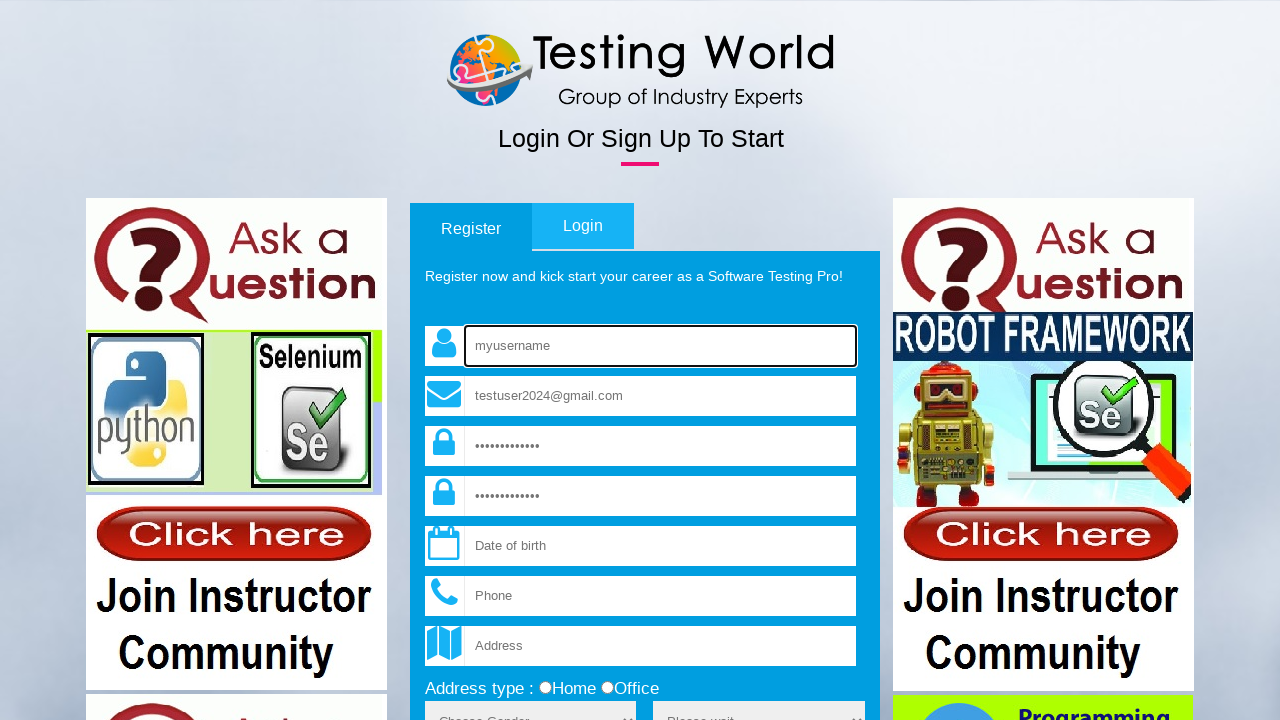

Filled username field with 'worldindia' on input[name='fld_username']
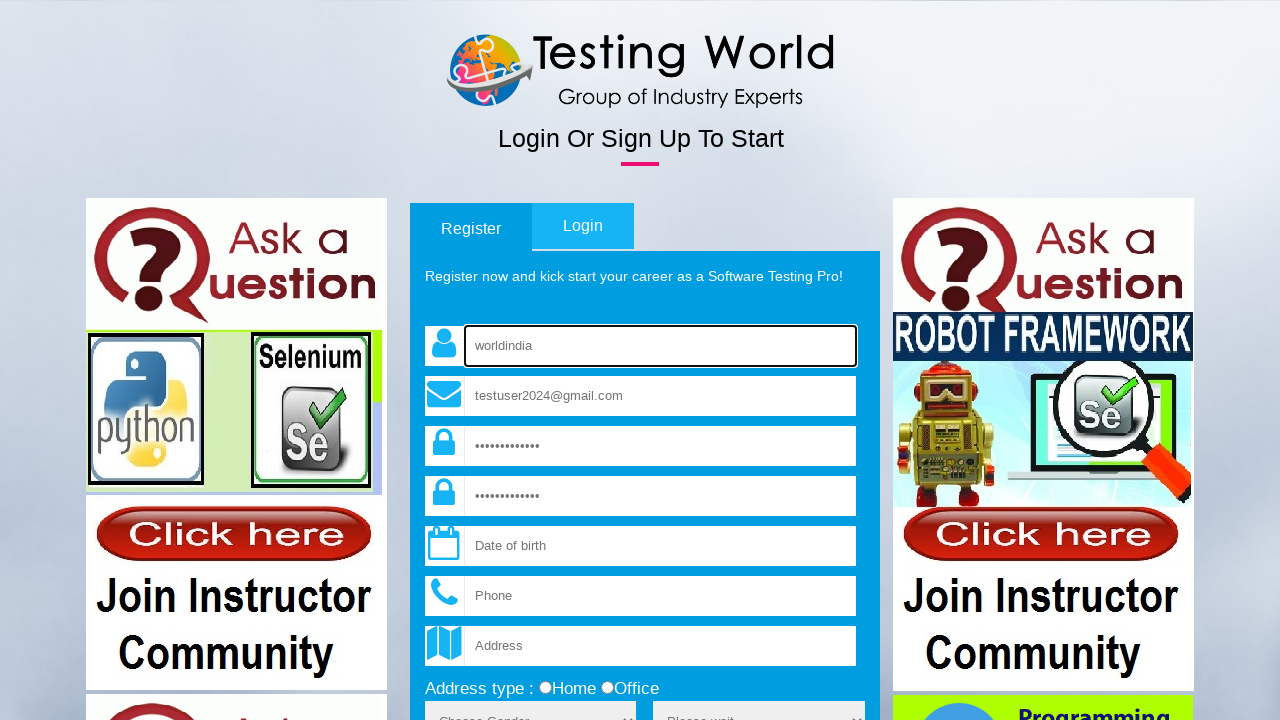

Selected 'home' radio button at (545, 688) on input[value='home']
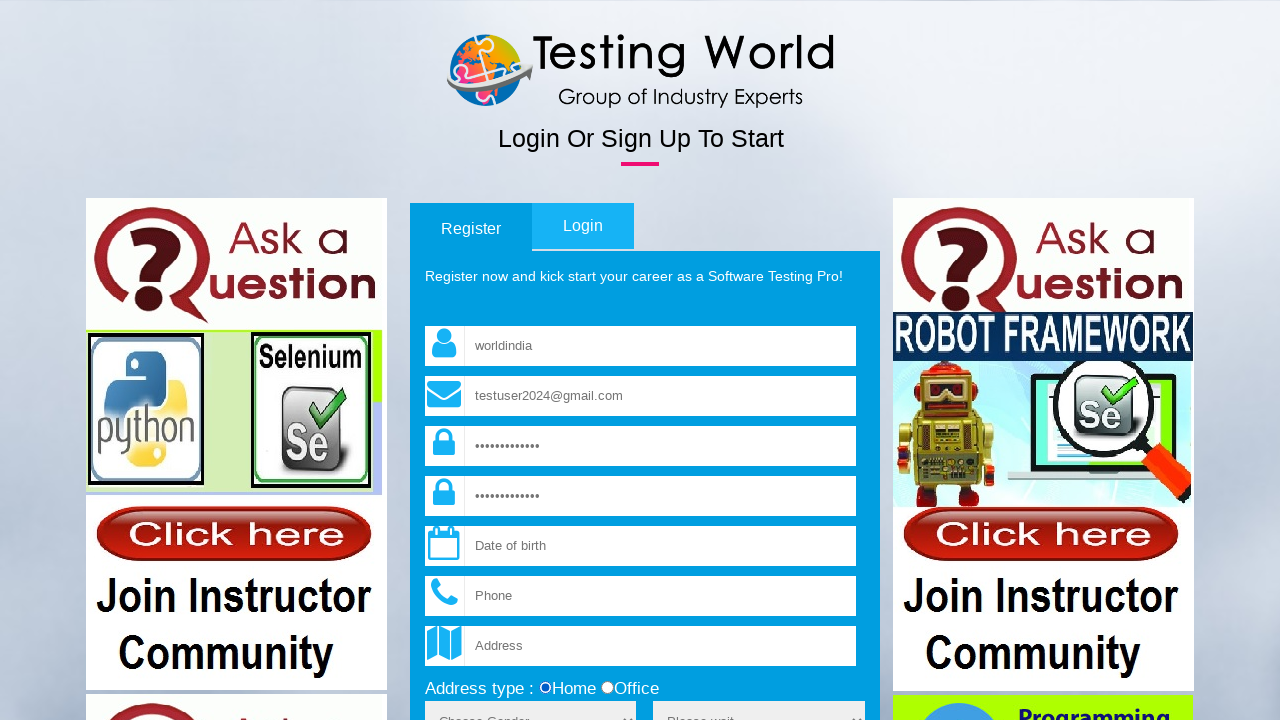

Selected 'office' radio button at (607, 688) on input[value='office']
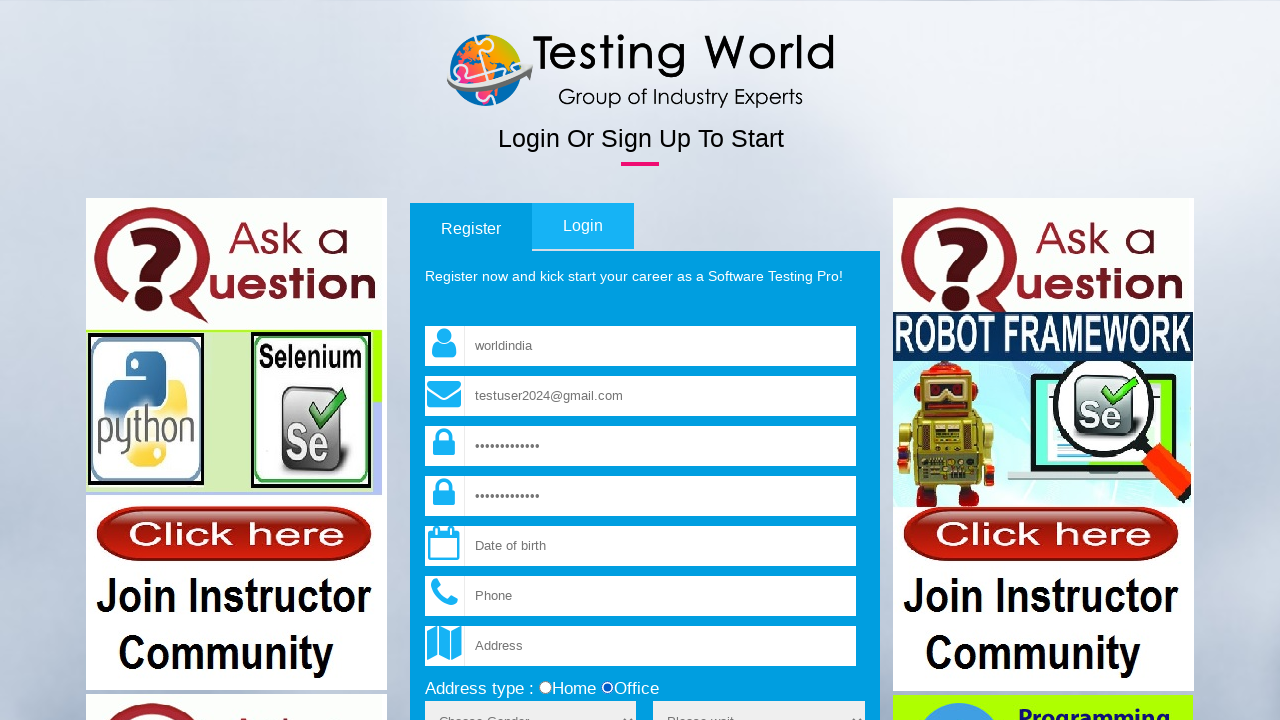

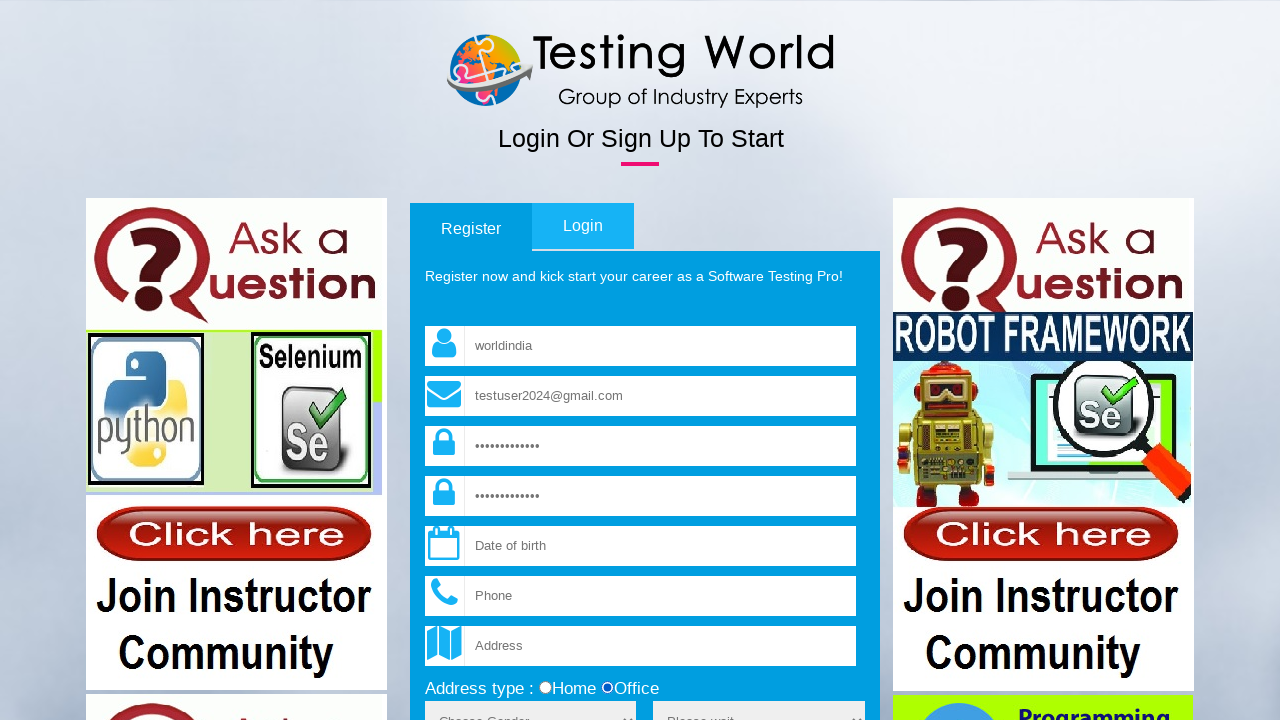